Tests handling nested iframes by navigating to an iframe example page, switching between outer and inner frames, and filling an input field within the nested frame structure.

Starting URL: https://demo.automationtesting.in/Frames.html

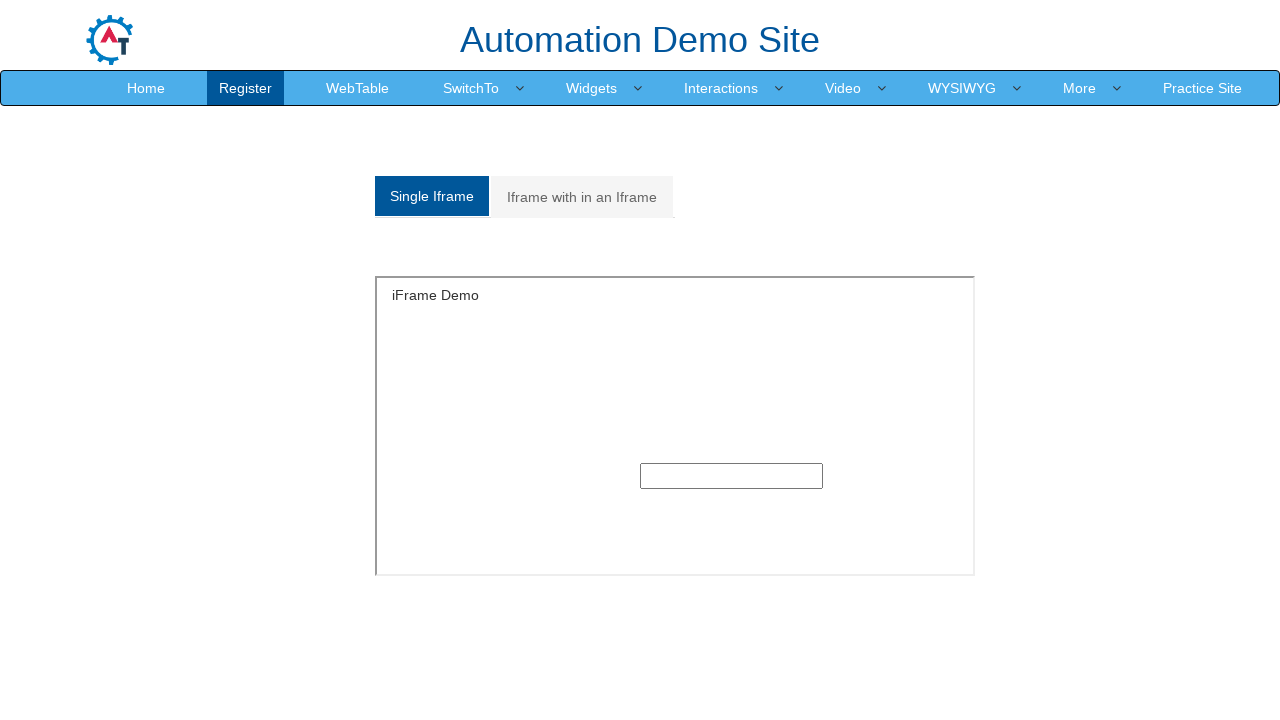

Clicked on the 'Iframe with in an Iframe' tab at (582, 197) on a:text('Iframe with in an Iframe')
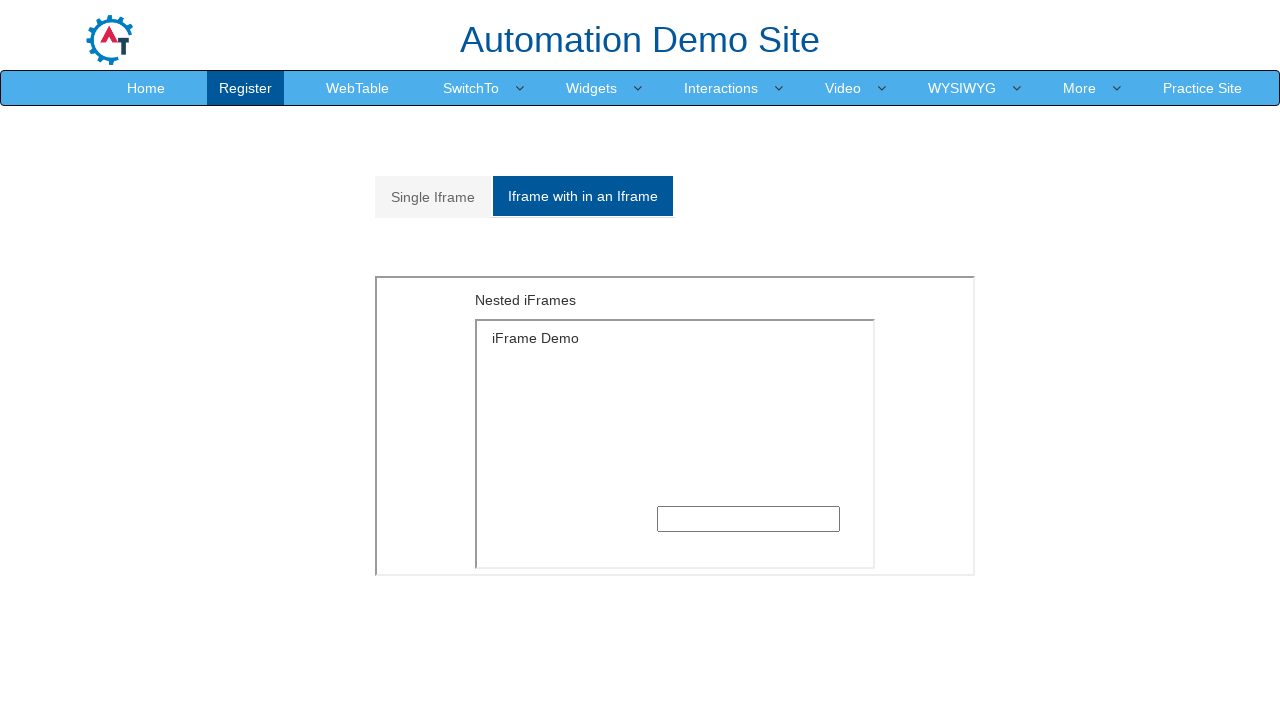

Located the outer frame with src='MultipleFrames.html'
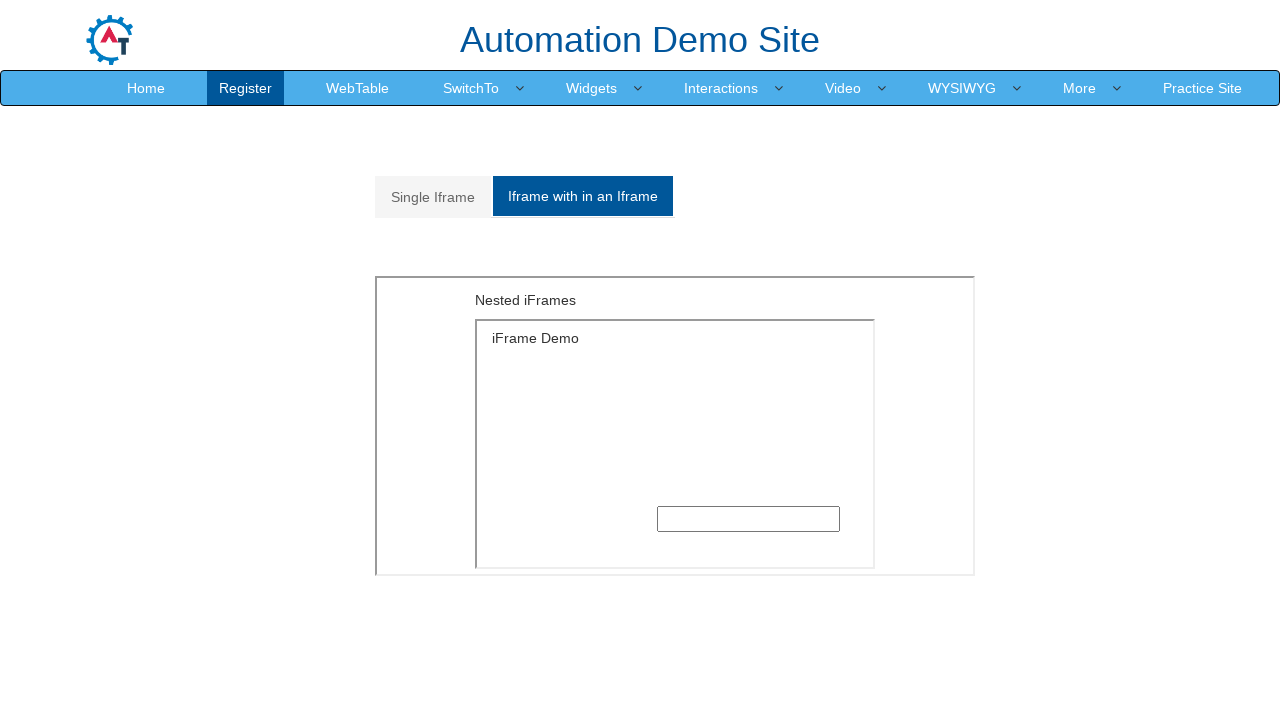

Located the inner frame nested within outer frame with src='SingleFrame.html'
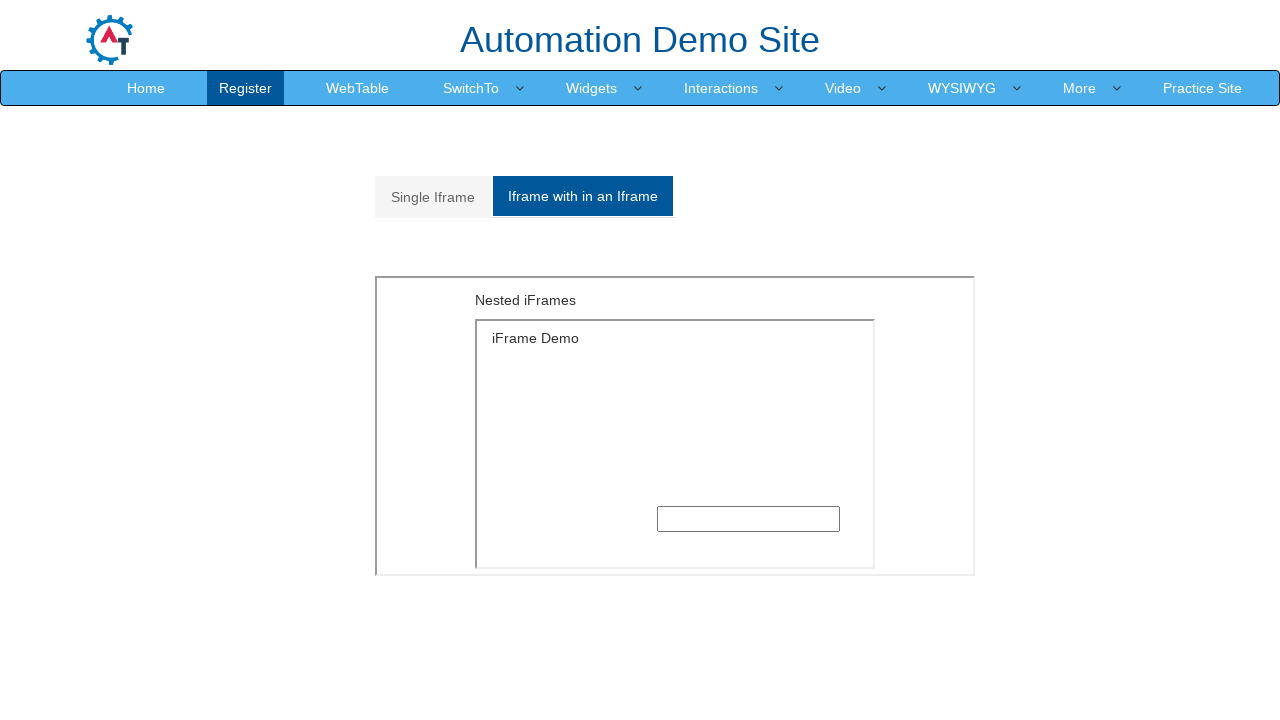

Filled the text input field in the nested frame with 'Finally you got it' on iframe[src='MultipleFrames.html'] >> internal:control=enter-frame >> iframe[src=
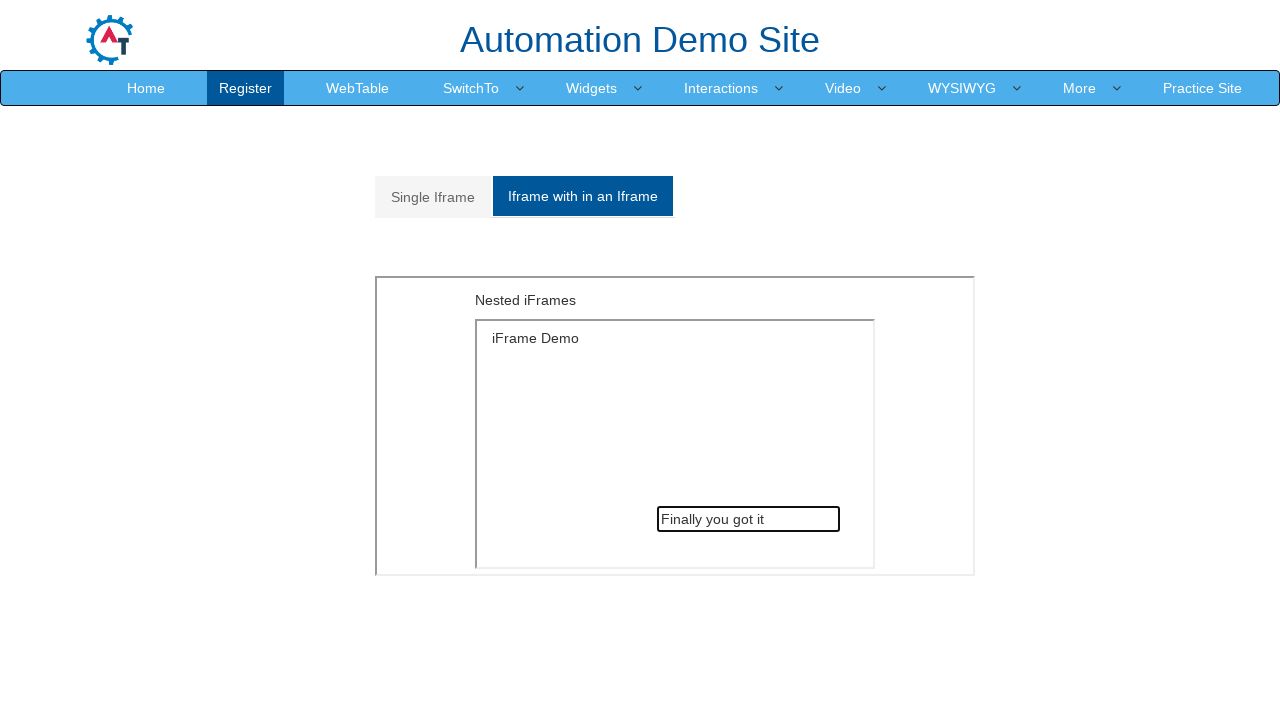

Waited 2 seconds to observe the result
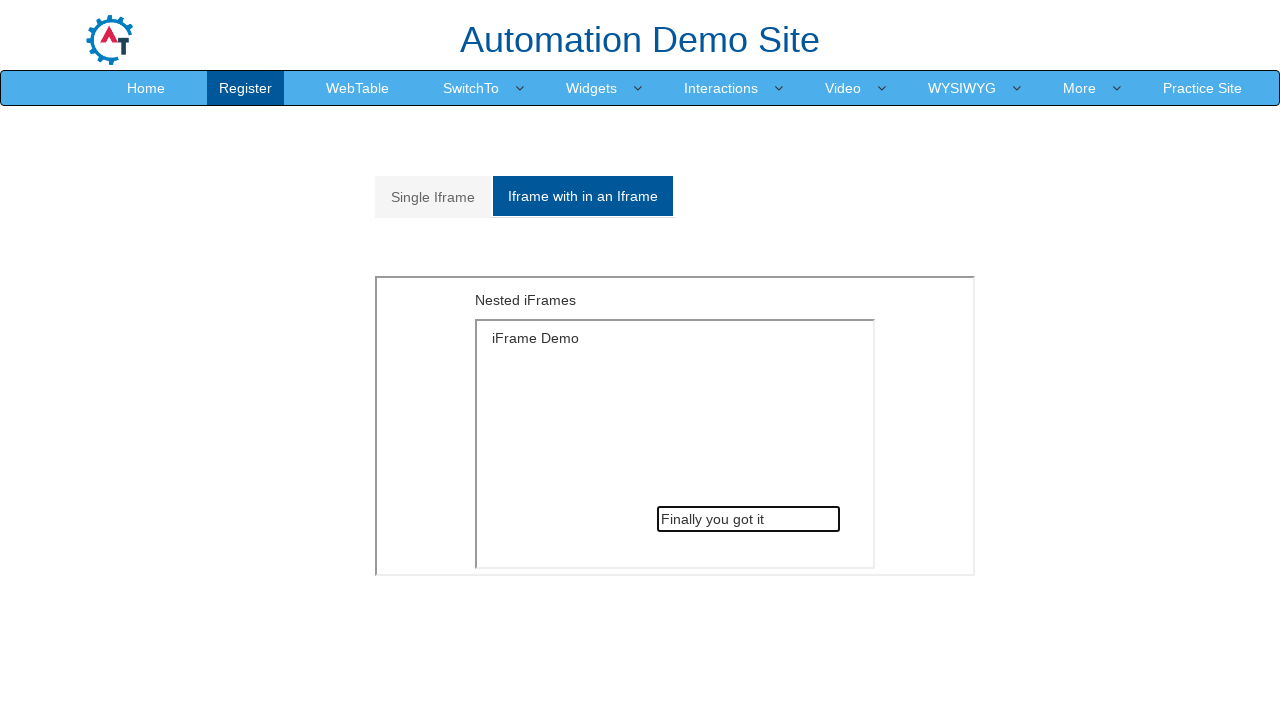

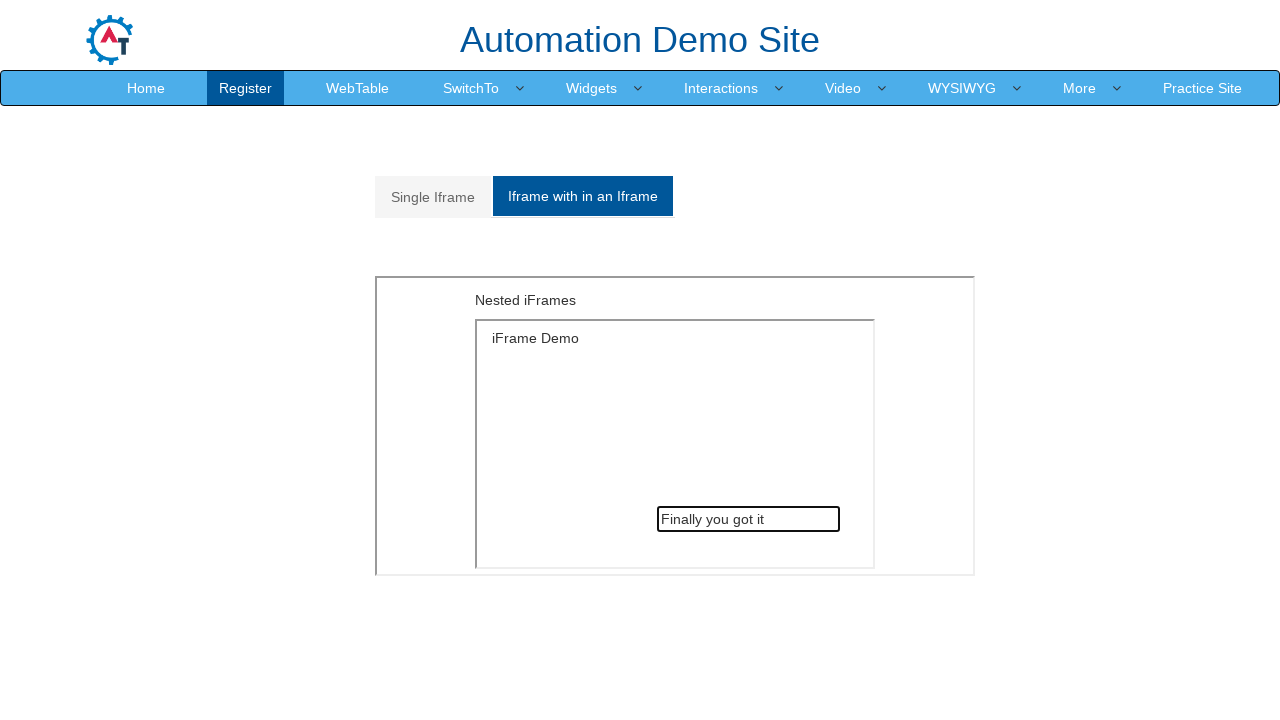